Tests a registration form by filling various form fields including text inputs, radio buttons, checkboxes, dropdowns, date picker, textarea, range slider, color picker, hover interaction, and toggle switch, then submits the form.

Starting URL: https://material.playwrightvn.com/

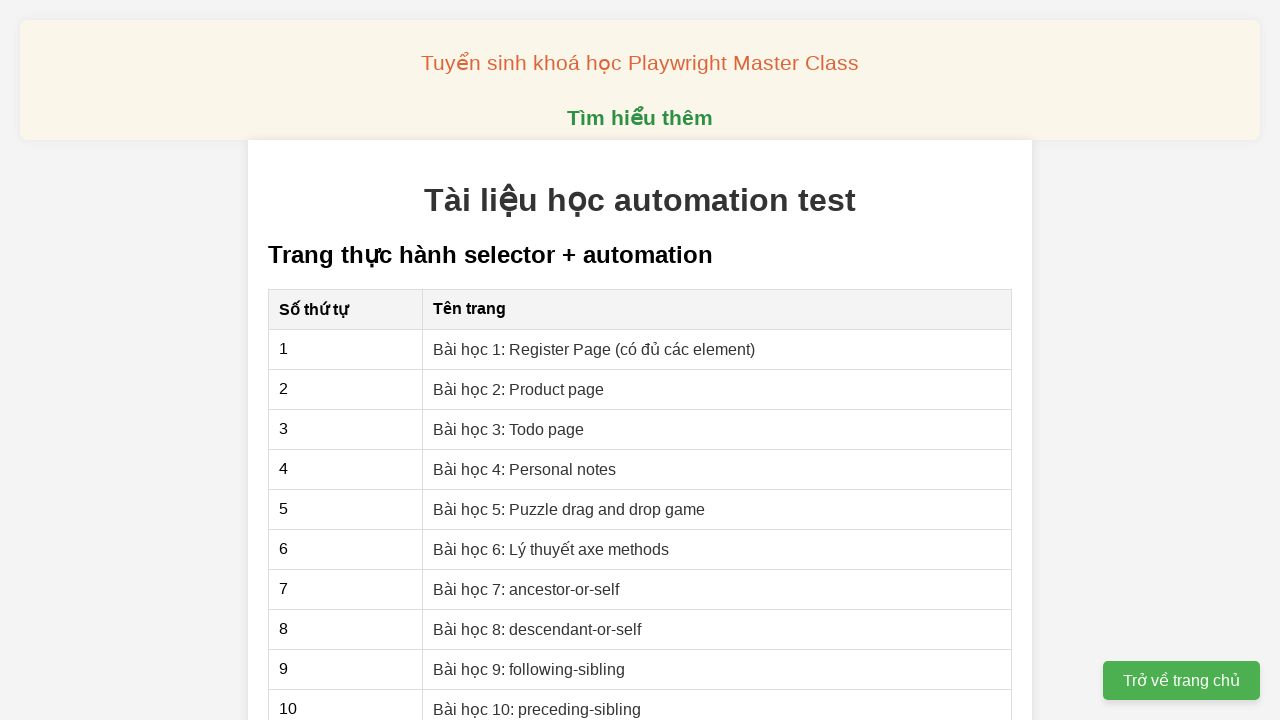

Clicked on Register Page lesson link at (594, 349) on xpath=//a[contains(text(),'Bài học 1: Register Page')]
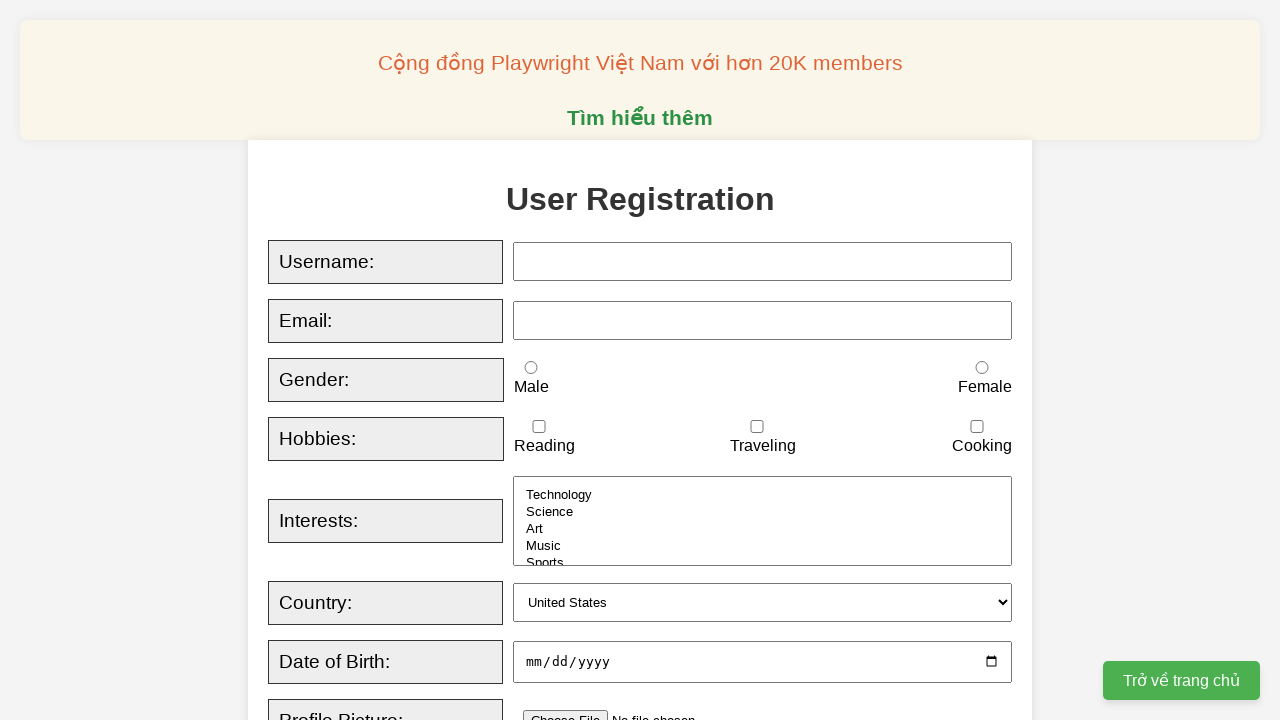

Filled username field with 'chinguyen' on xpath=//input[@id='username']
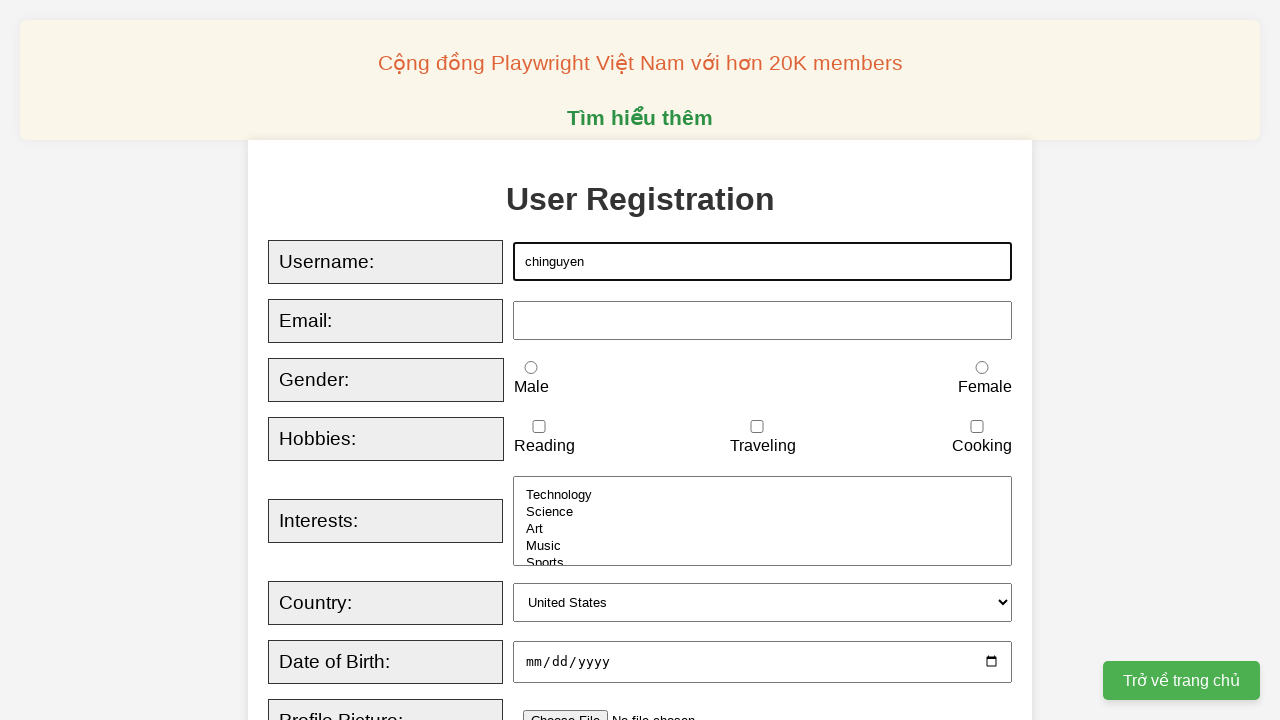

Filled email field with 'chinguyen@prepedu.com' on xpath=//input[@id='email']
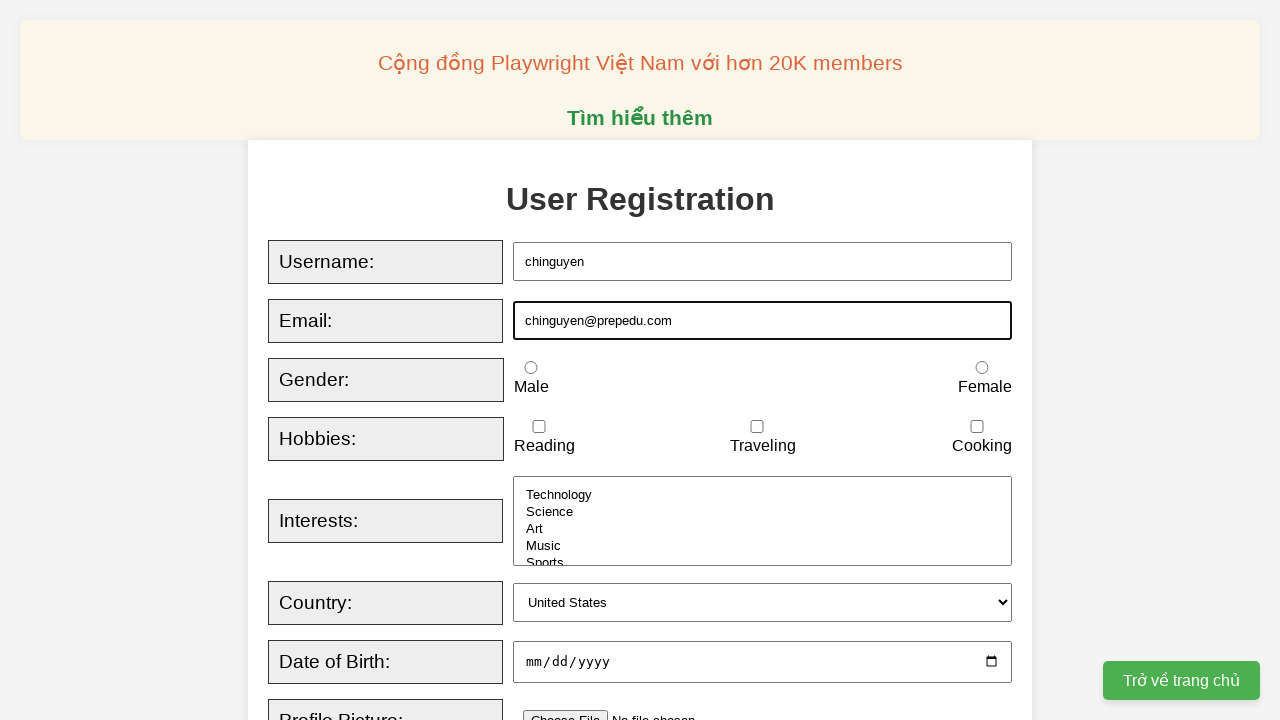

Selected female gender radio button at (982, 368) on xpath=//input[@id='female']
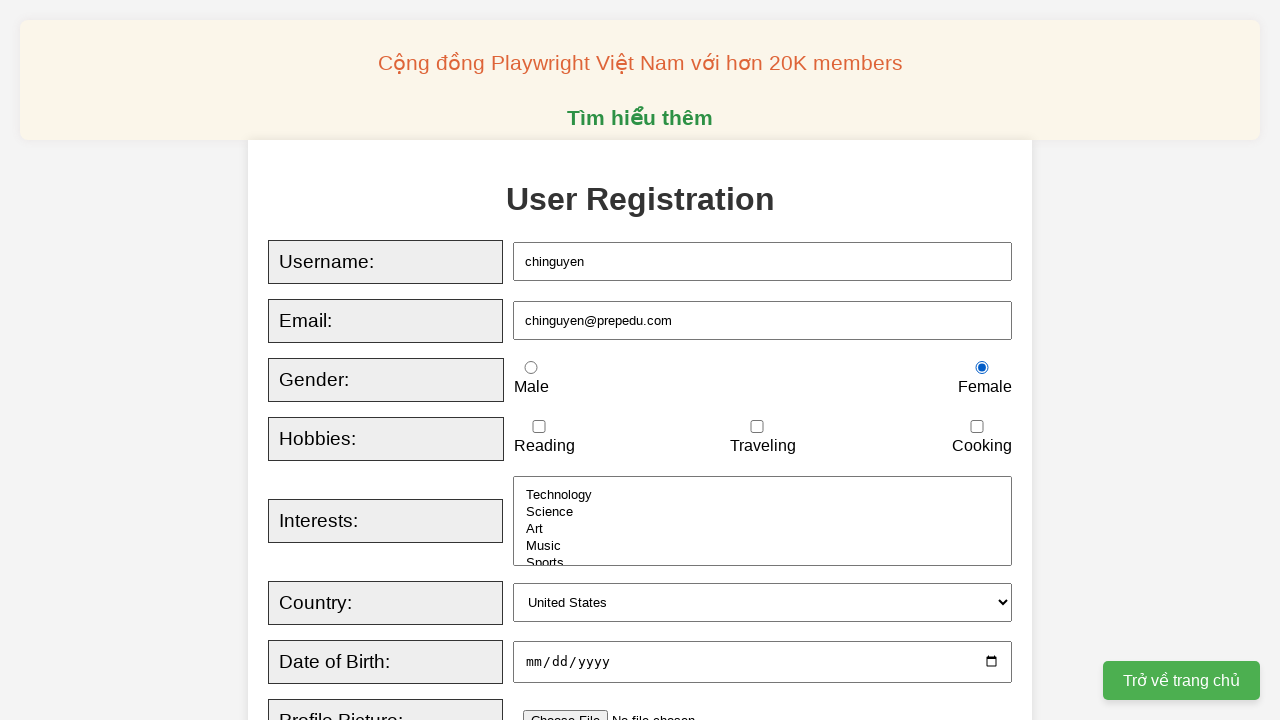

Checked reading hobby checkbox at (539, 427) on xpath=//input[@id='reading']
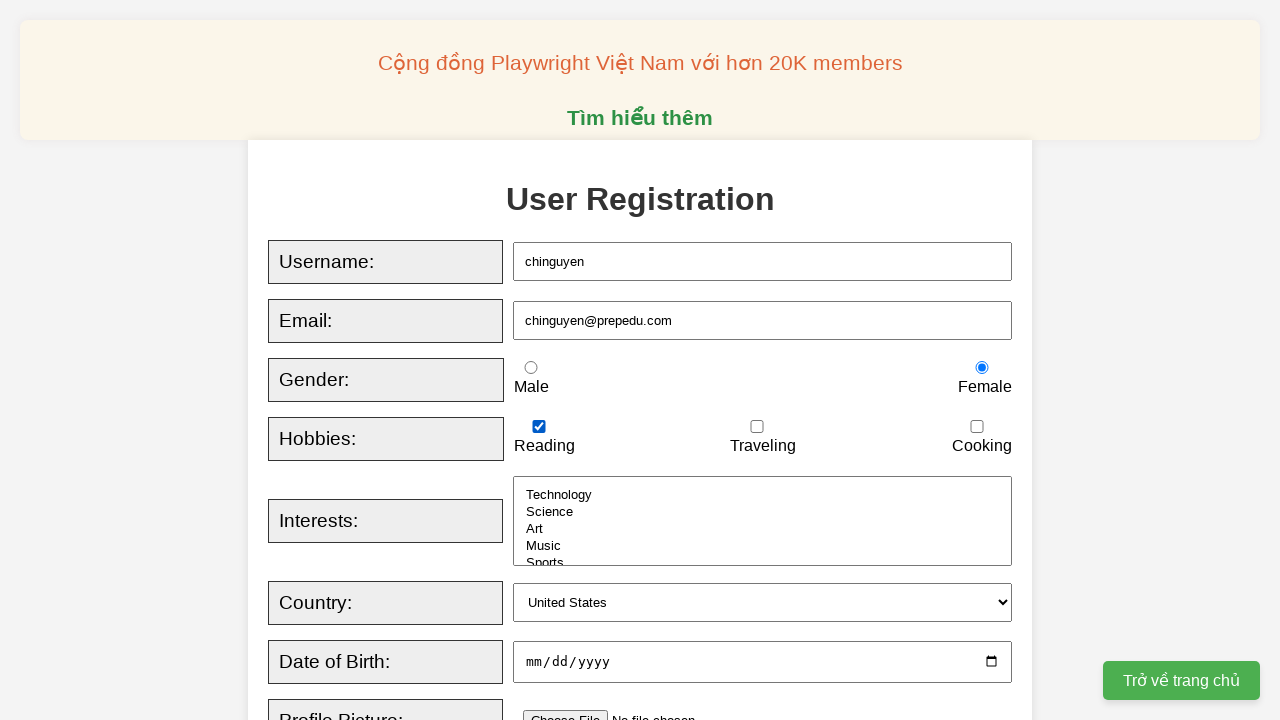

Checked traveling hobby checkbox at (757, 427) on xpath=//input[@id='traveling']
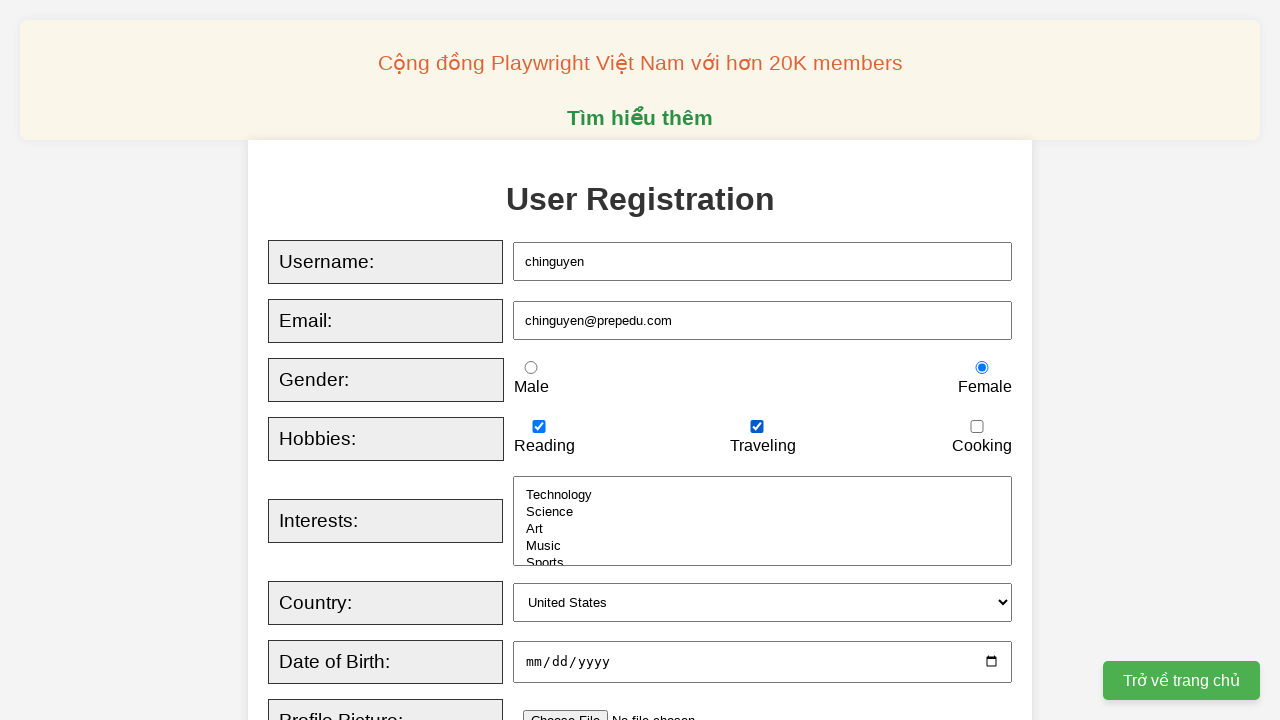

Selected 'music' from interests dropdown on xpath=//select[@id='interests']
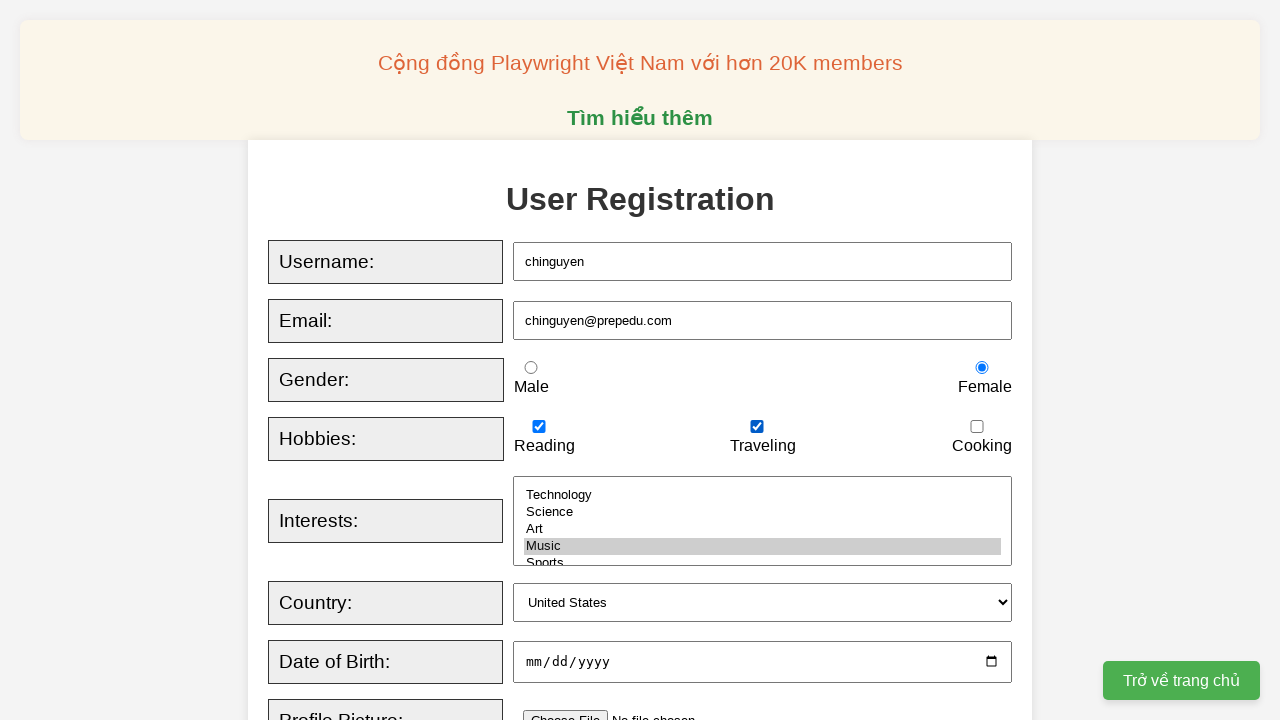

Selected 'canada' from country dropdown on xpath=//select[@id='country']
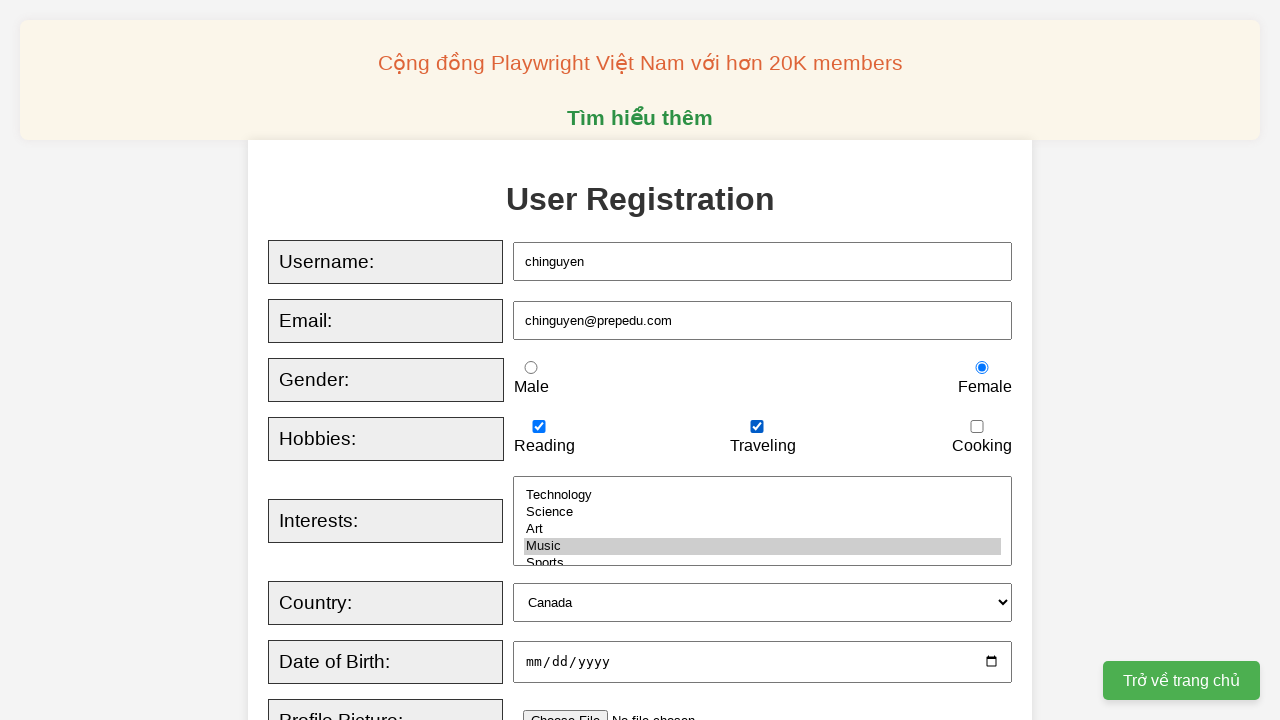

Filled date of birth with '1996-07-11' on xpath=//input[@id='dob']
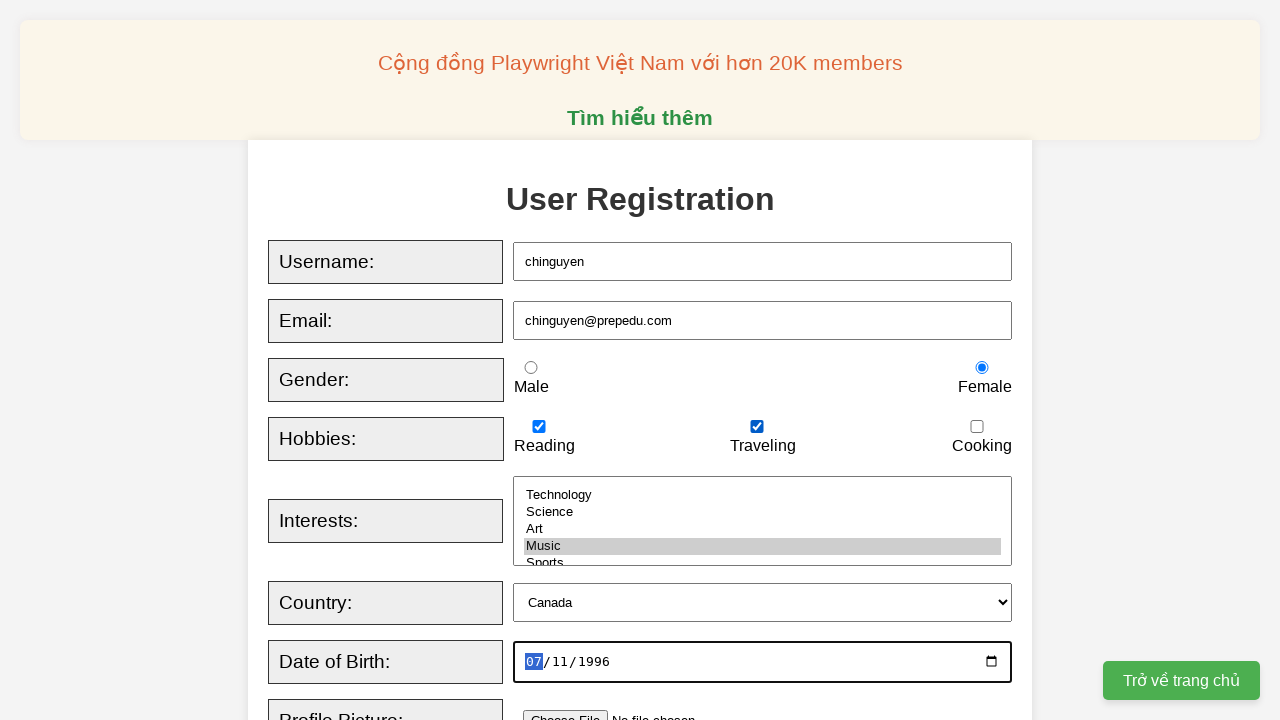

Filled bio textarea with student description on xpath=//textarea[@id='bio']
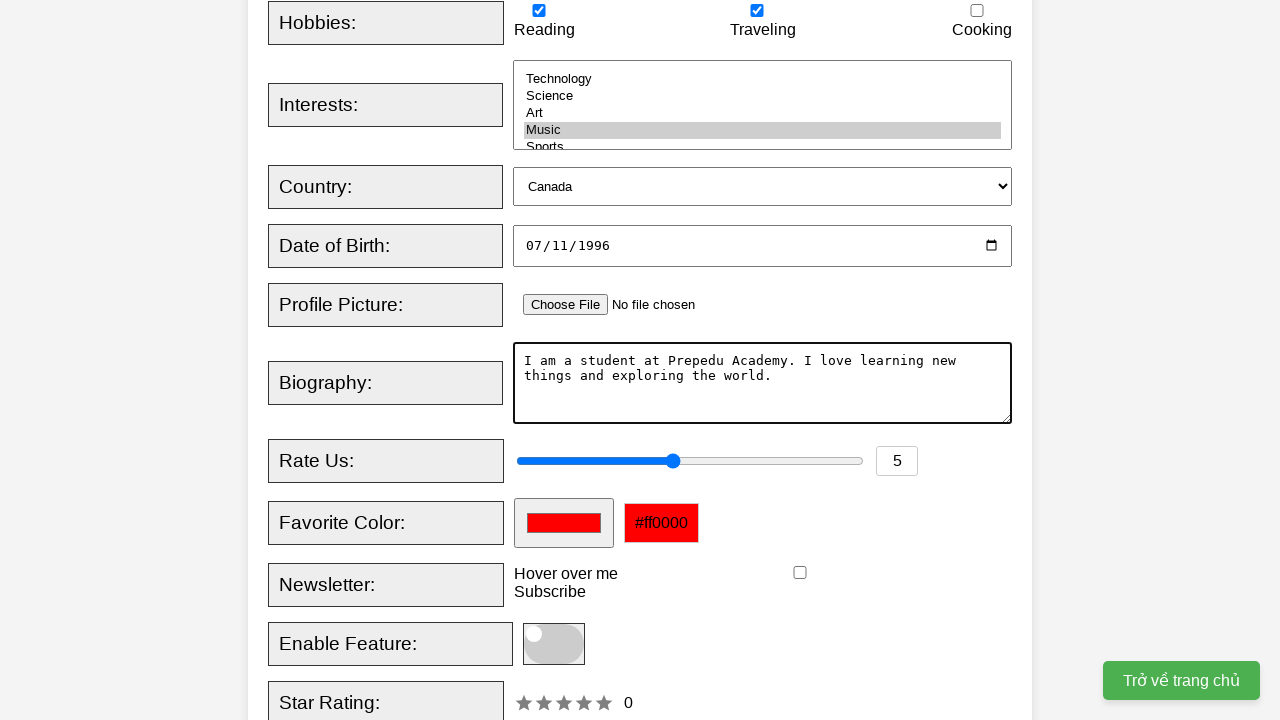

Set rating value to '5' on xpath=//input[@id='rating']
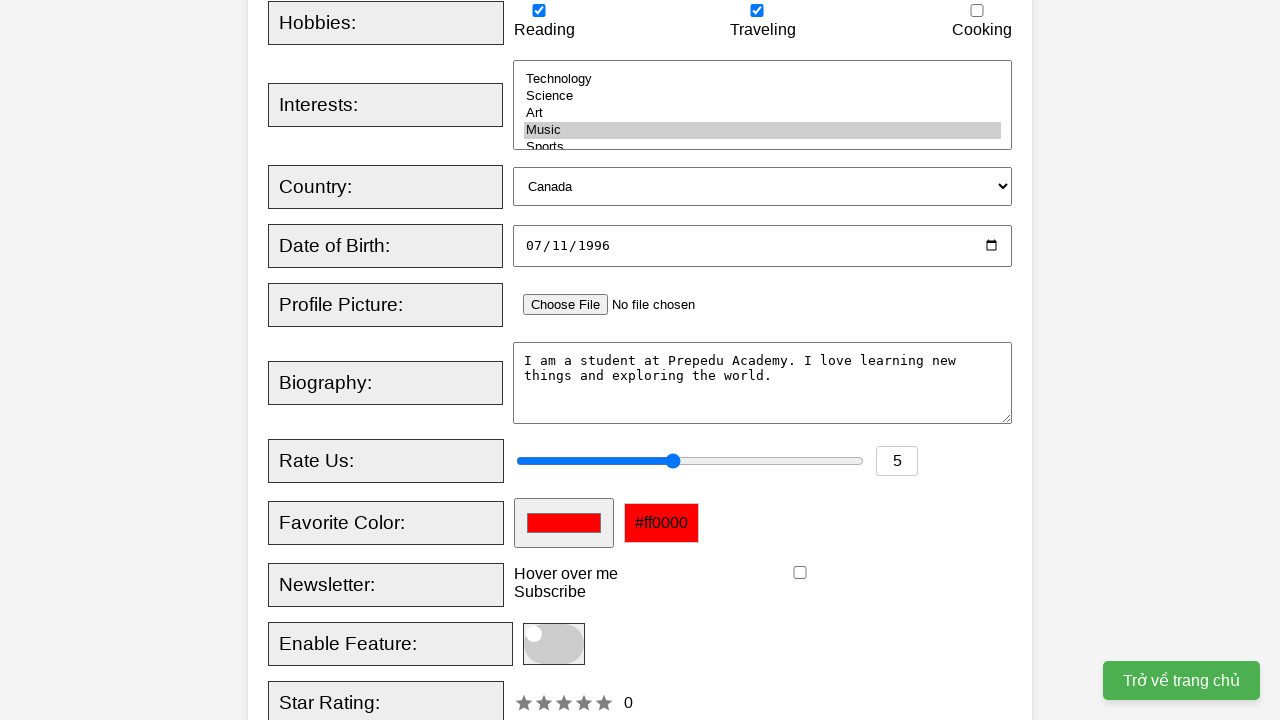

Set favorite color to '#bcc2f0' on xpath=//input[@id='favcolor']
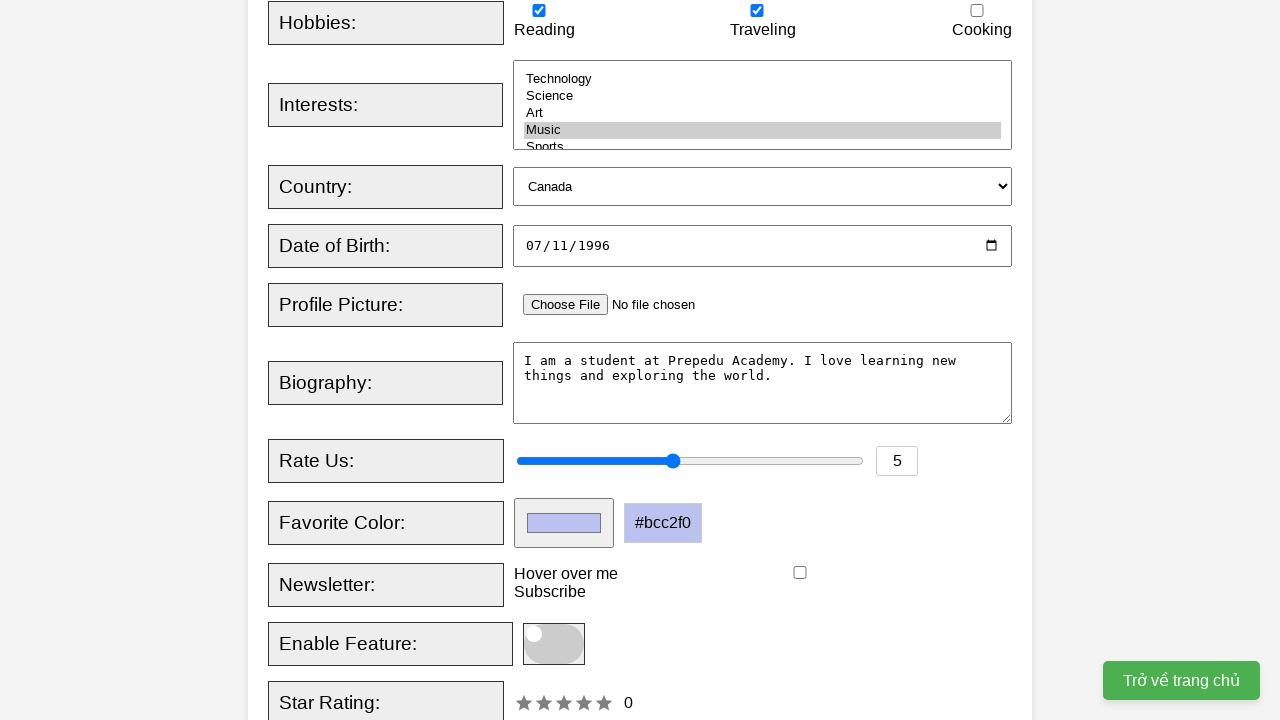

Hovered over 'Hover over me' element at (566, 574) on xpath=//div[contains(text(),'Hover over me')]
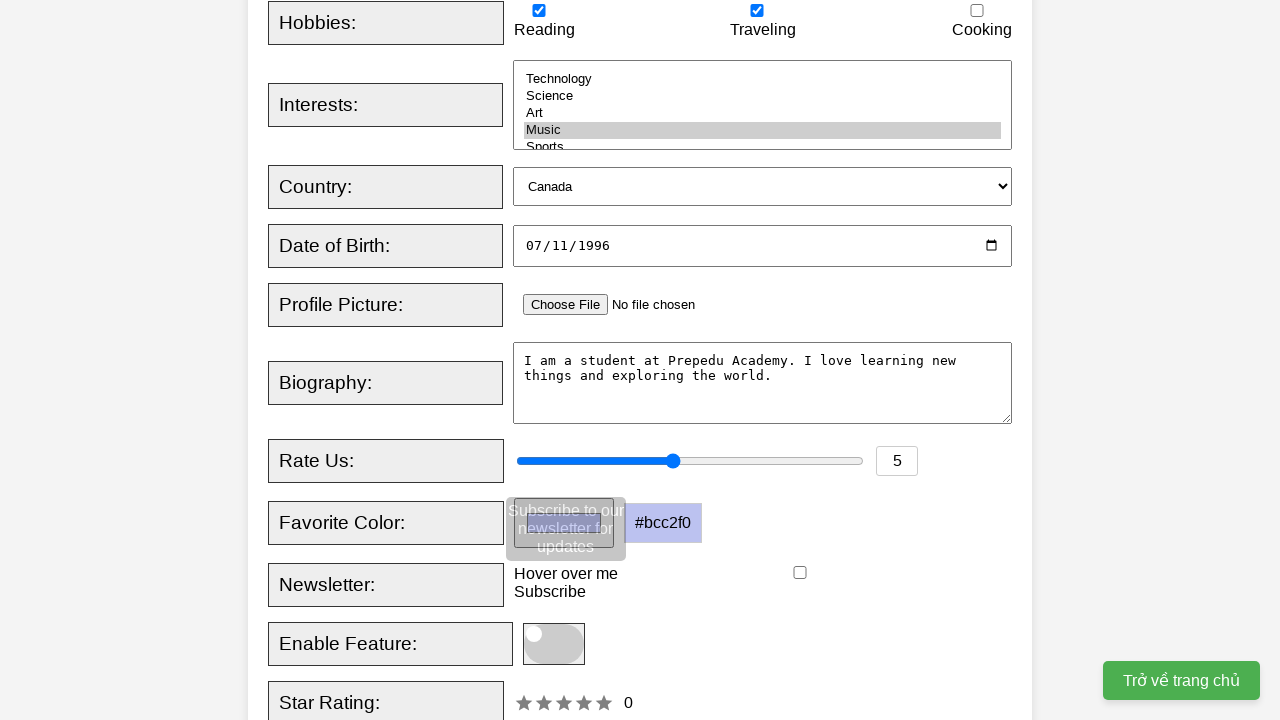

Checked newsletter checkbox at (800, 573) on xpath=//input[@id='newsletter']
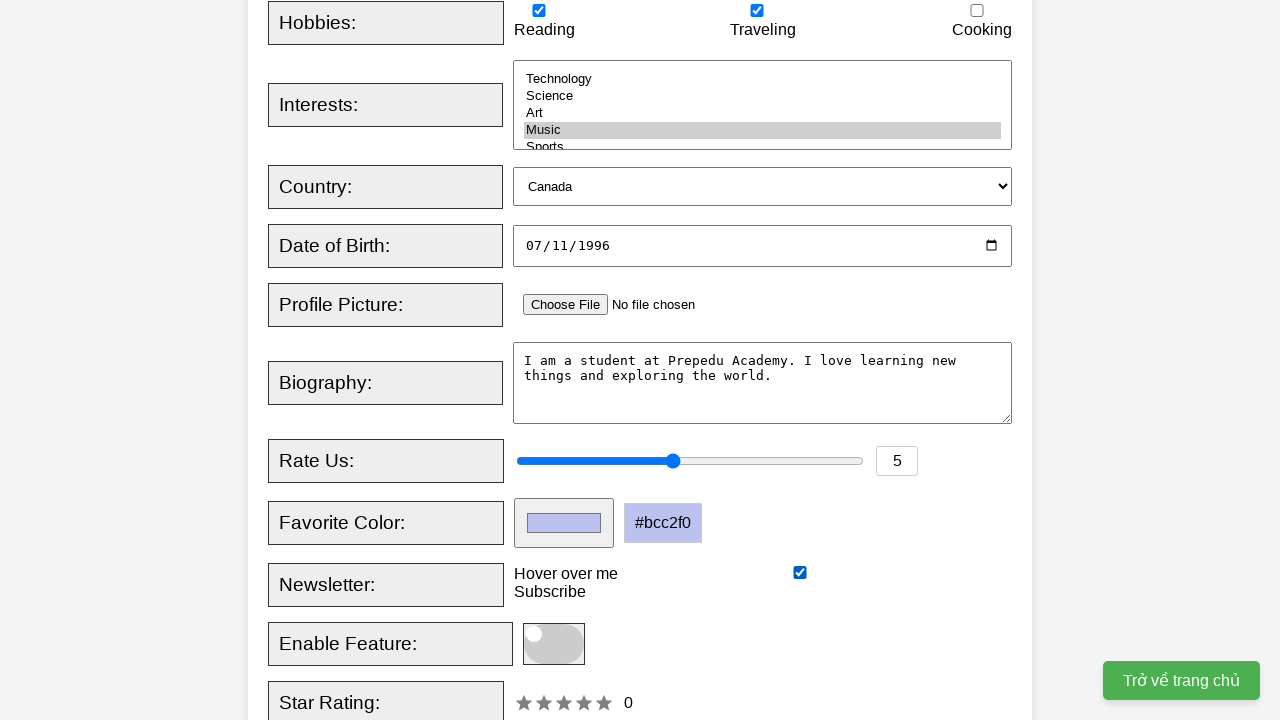

Clicked toggle switch at (554, 644) on xpath=//span[@class='slider round']
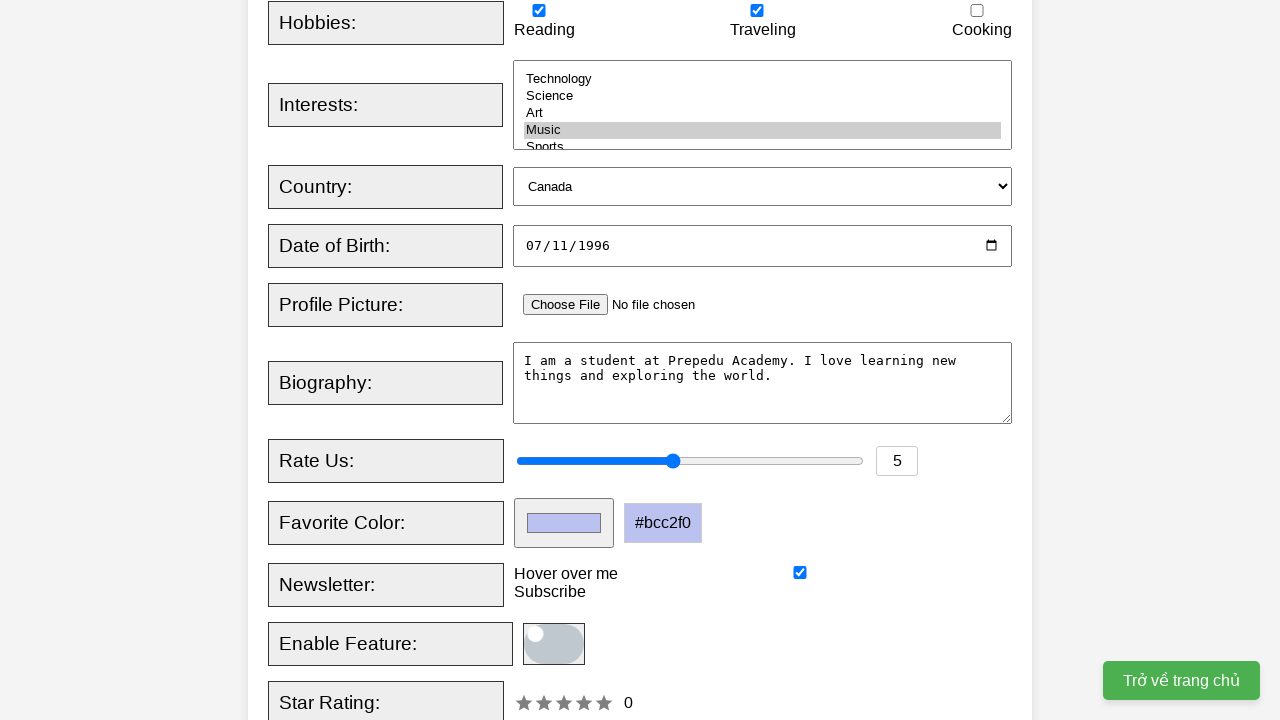

Clicked Register button to submit form at (528, 360) on xpath=//button[text()='Register']
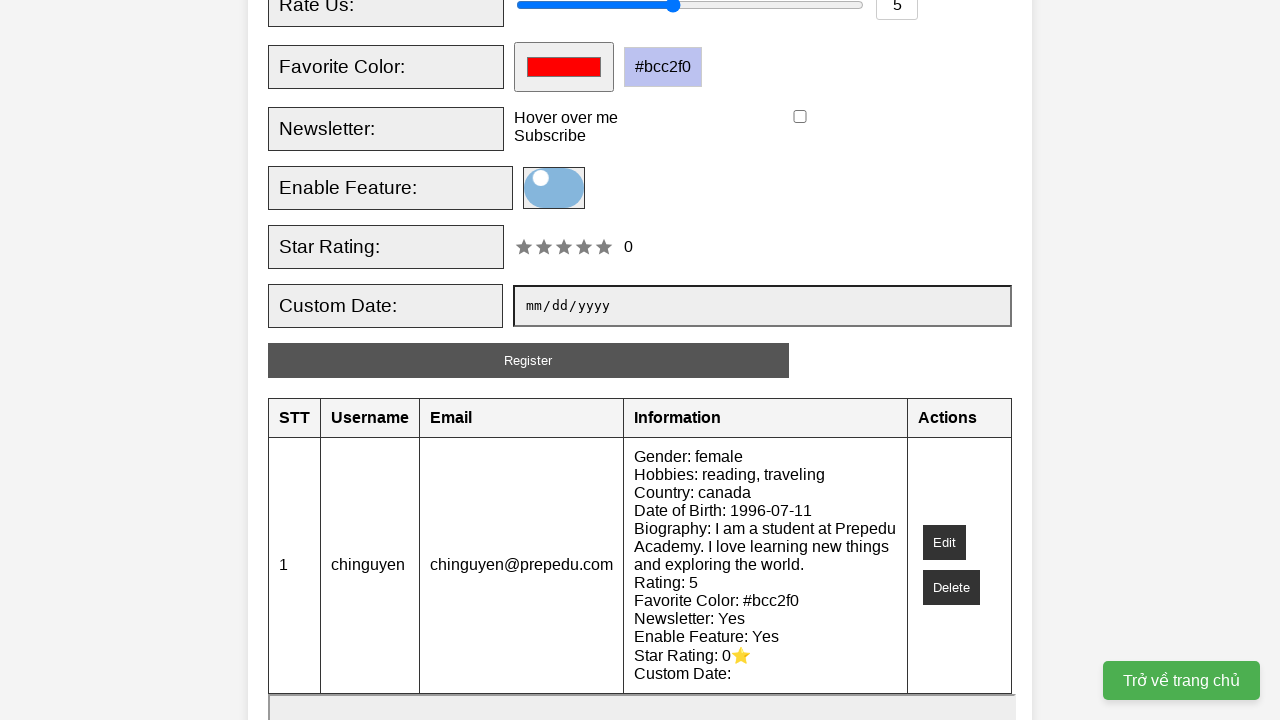

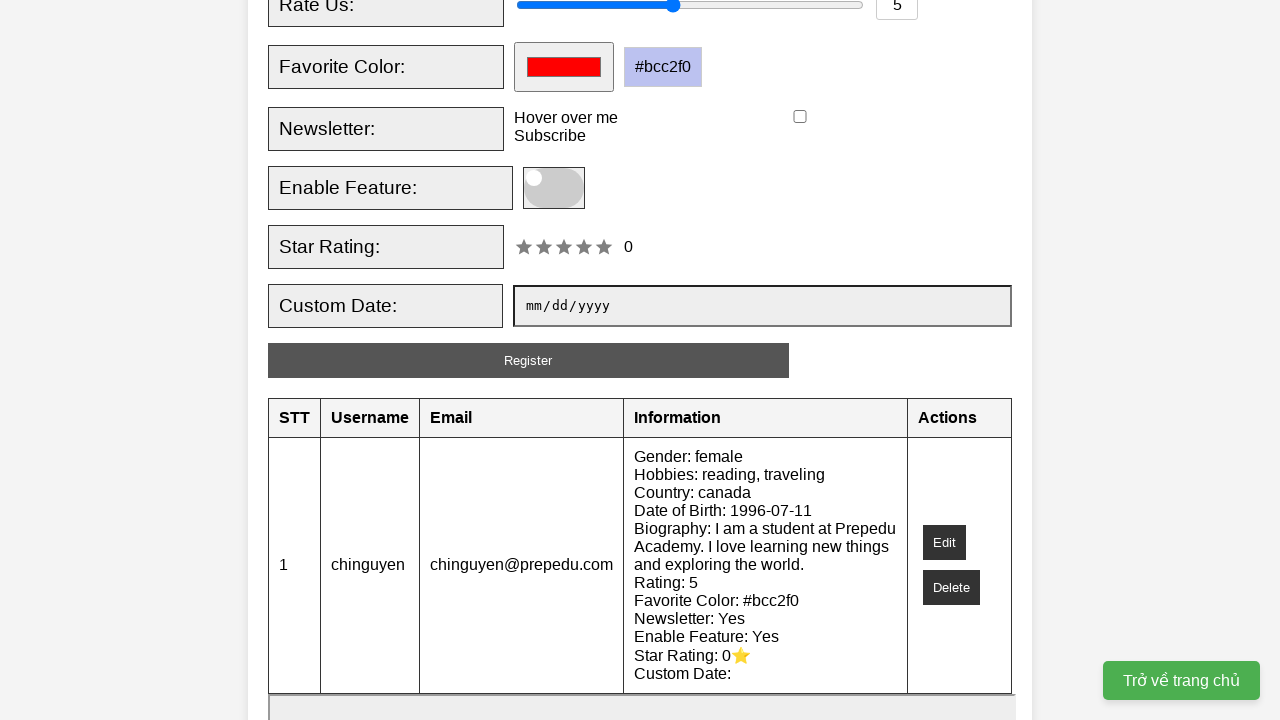